Tests that clicking the Due column header twice sorts the table in descending order.

Starting URL: http://the-internet.herokuapp.com/tables

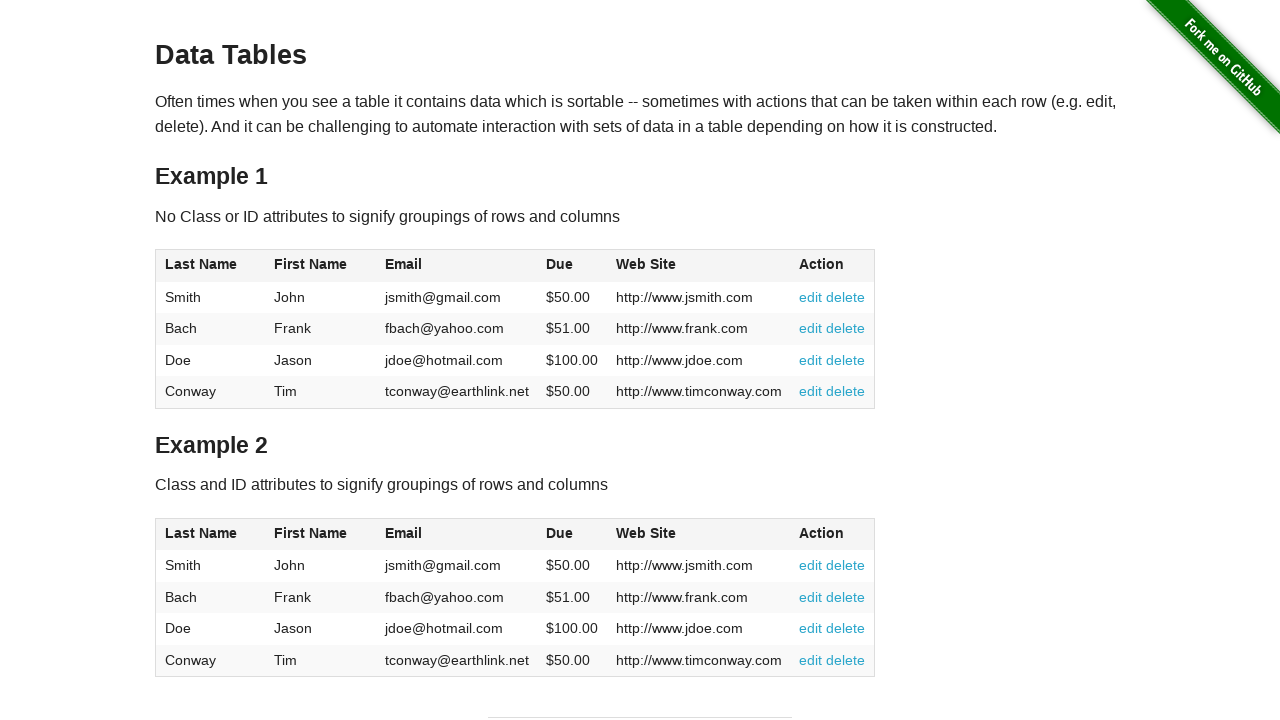

Clicked Due column header (first click) at (572, 266) on #table1 thead tr th:nth-of-type(4)
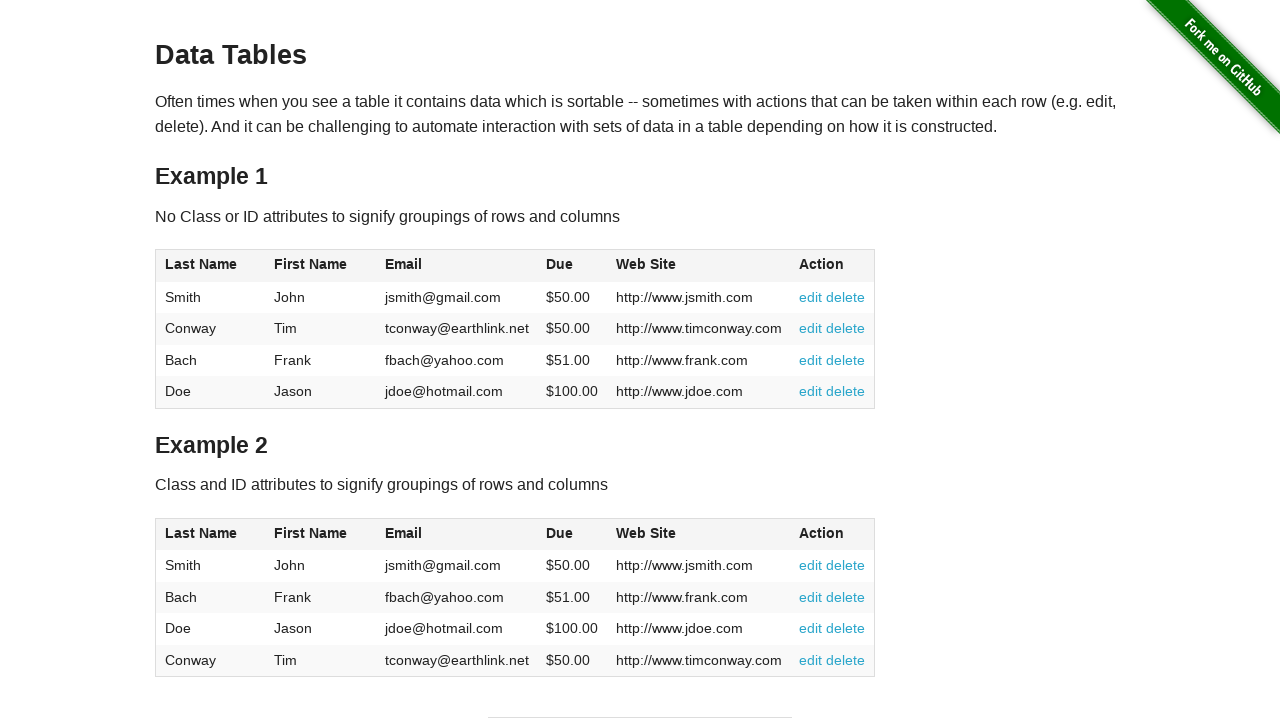

Clicked Due column header (second click) to sort descending at (572, 266) on #table1 thead tr th:nth-of-type(4)
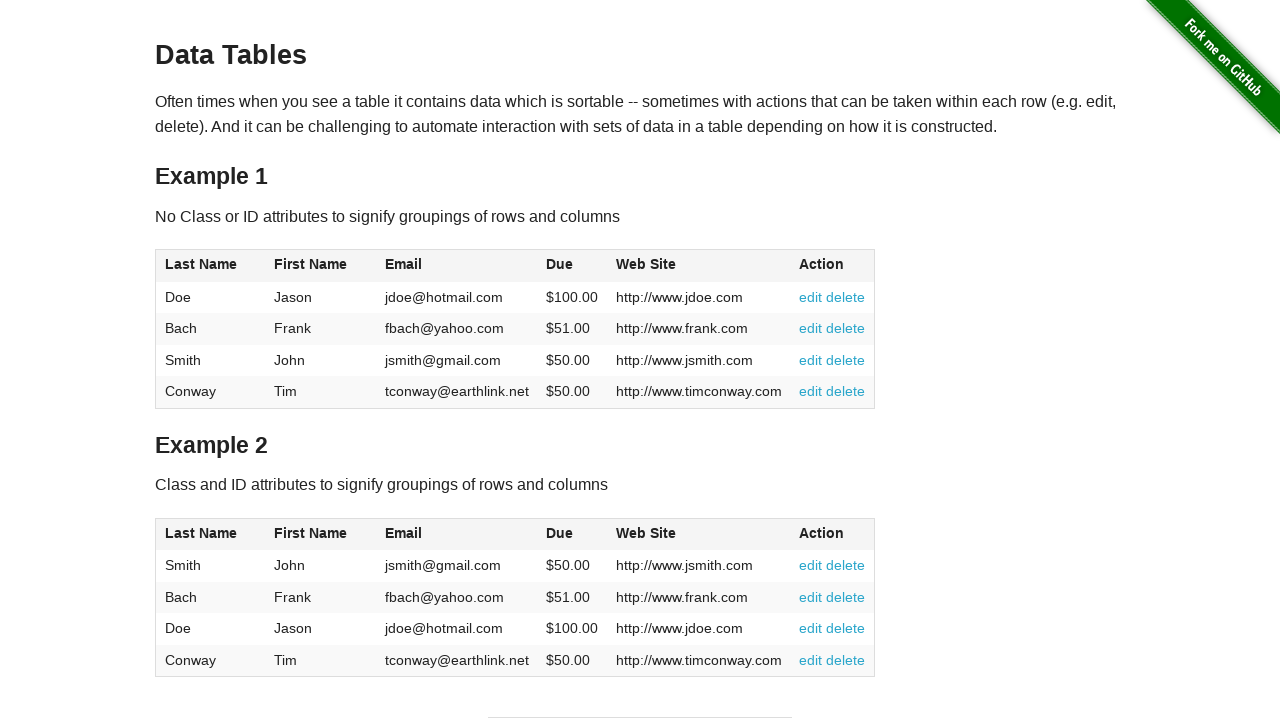

Table body loaded and Due column data is visible
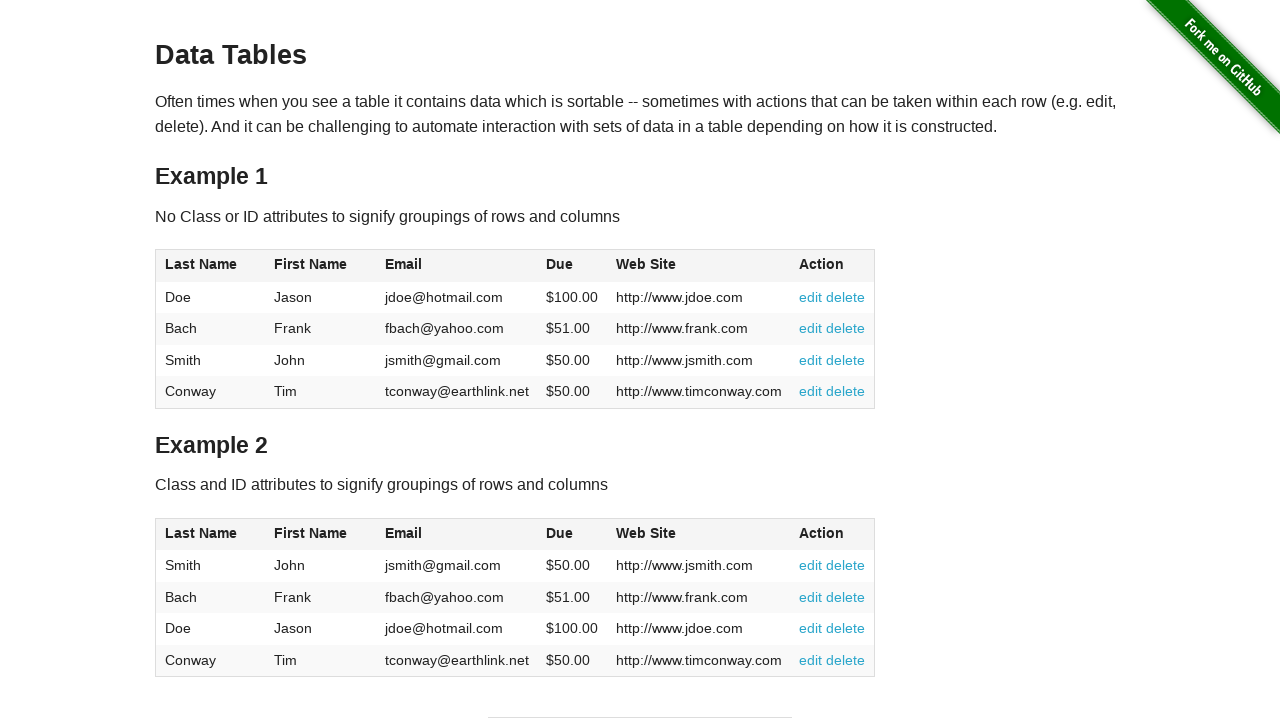

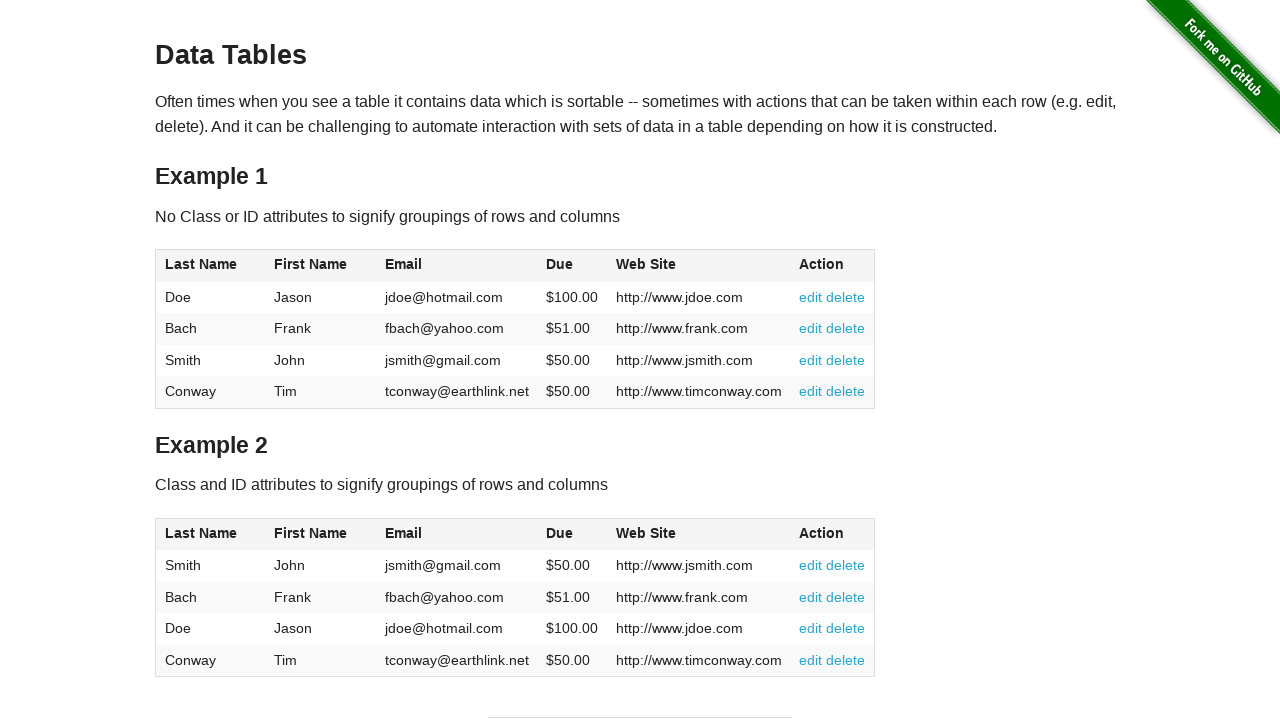